Tests iframe handling by switching to an iframe, clicking a button to display date and time, then switching back to default content and clicking a navigation link

Starting URL: https://www.w3schools.com/js/tryit.asp?filename=tryjs_myfirst

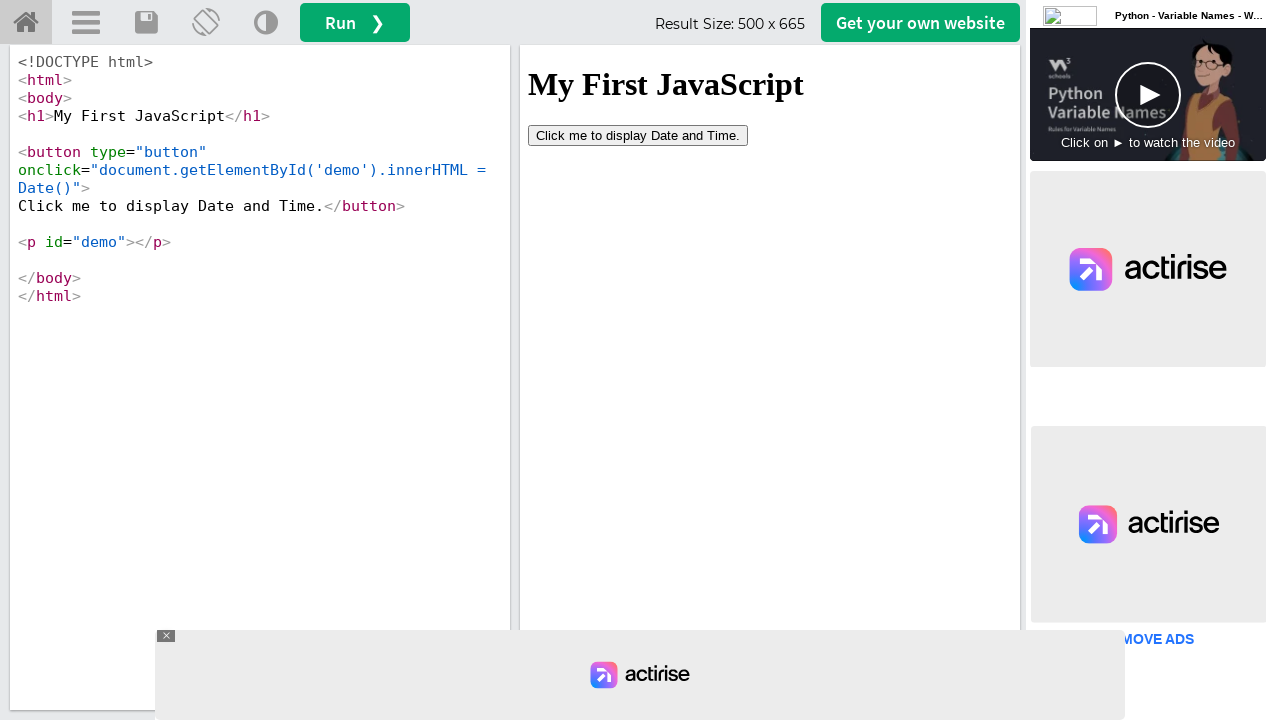

Located iframe element with id 'iframeResult'
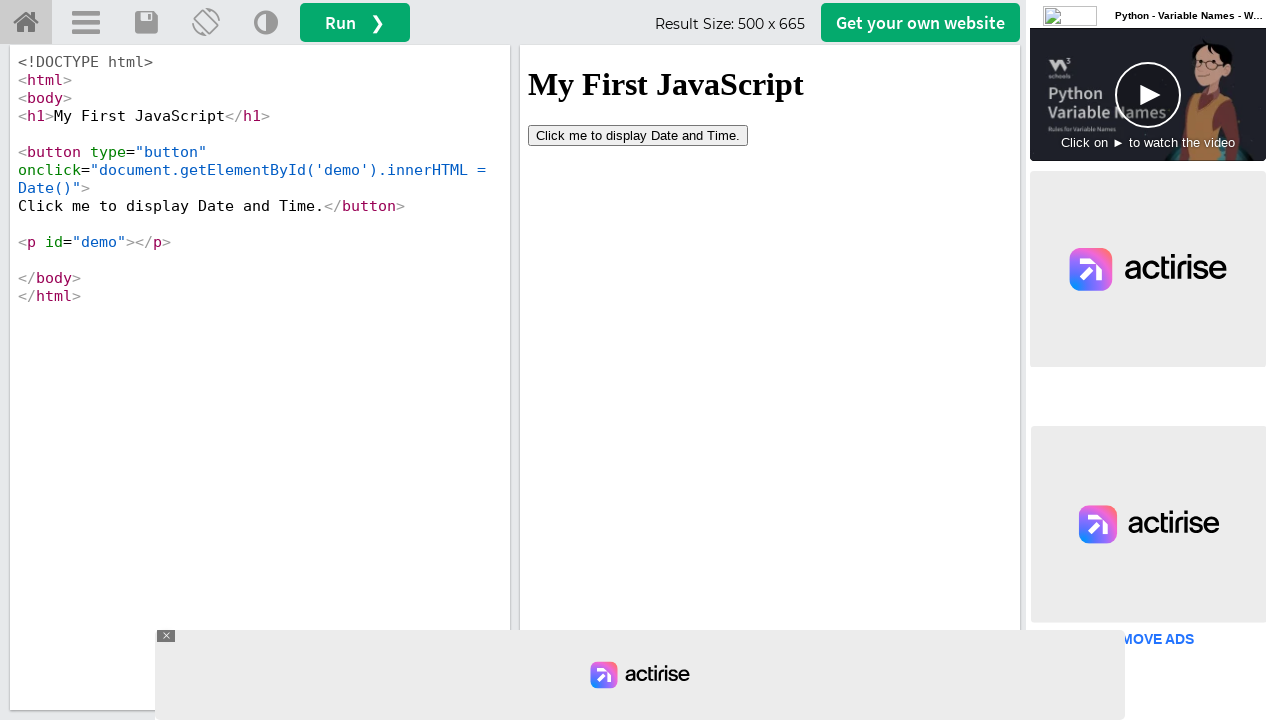

Clicked button inside iframe to display Date and Time at (638, 135) on #iframeResult >> internal:control=enter-frame >> xpath=//button[contains(text(),
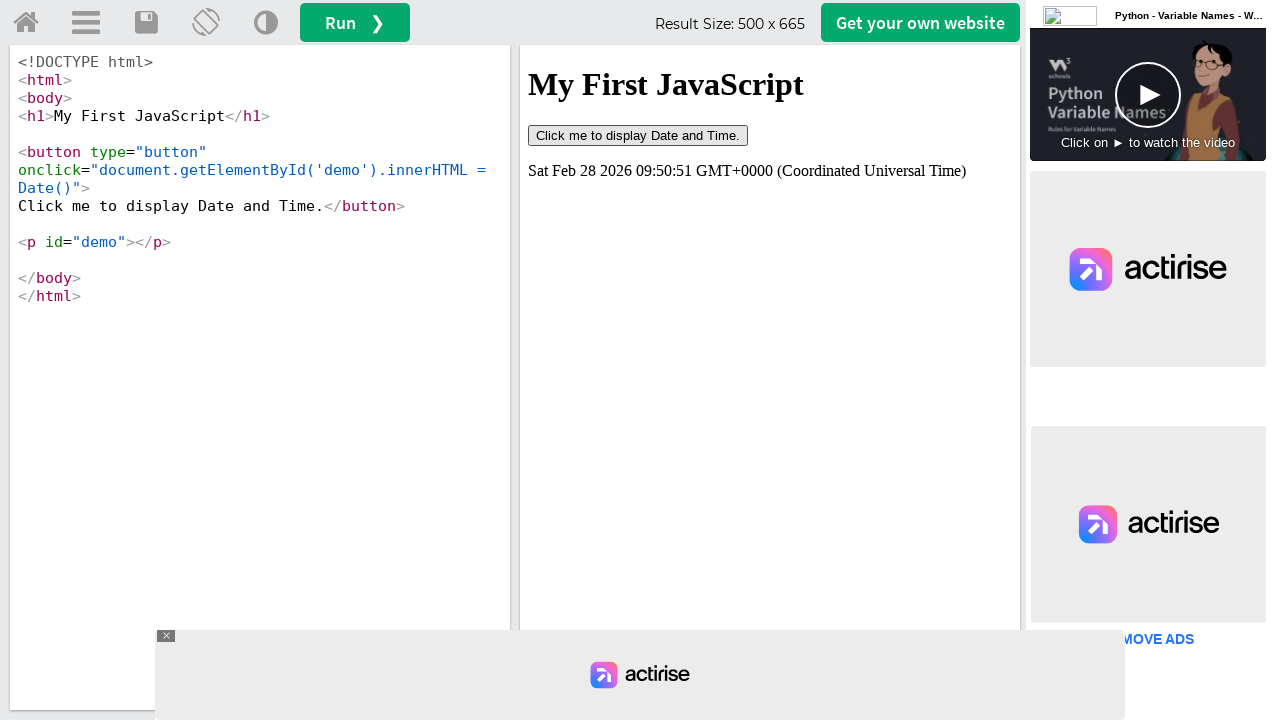

Waited 2 seconds for date and time display to complete
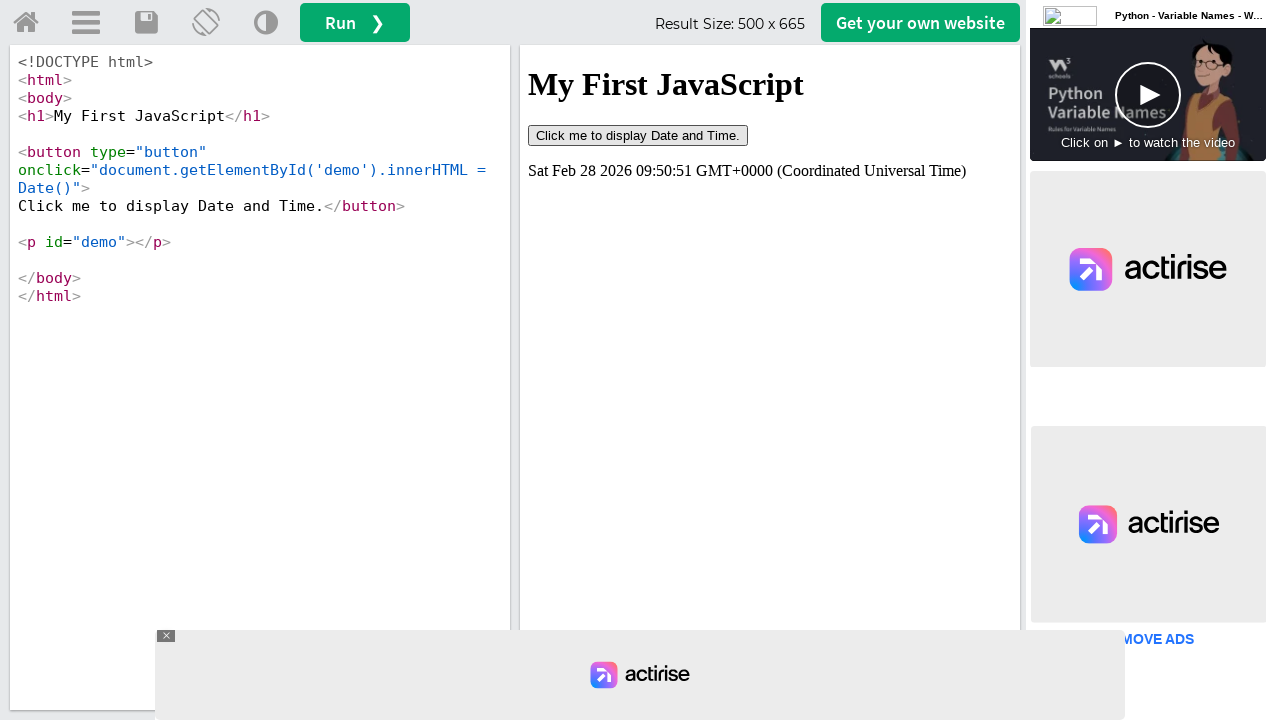

Clicked 'Try it Yourself' home link to navigate away from iframe at (26, 23) on #tryhome
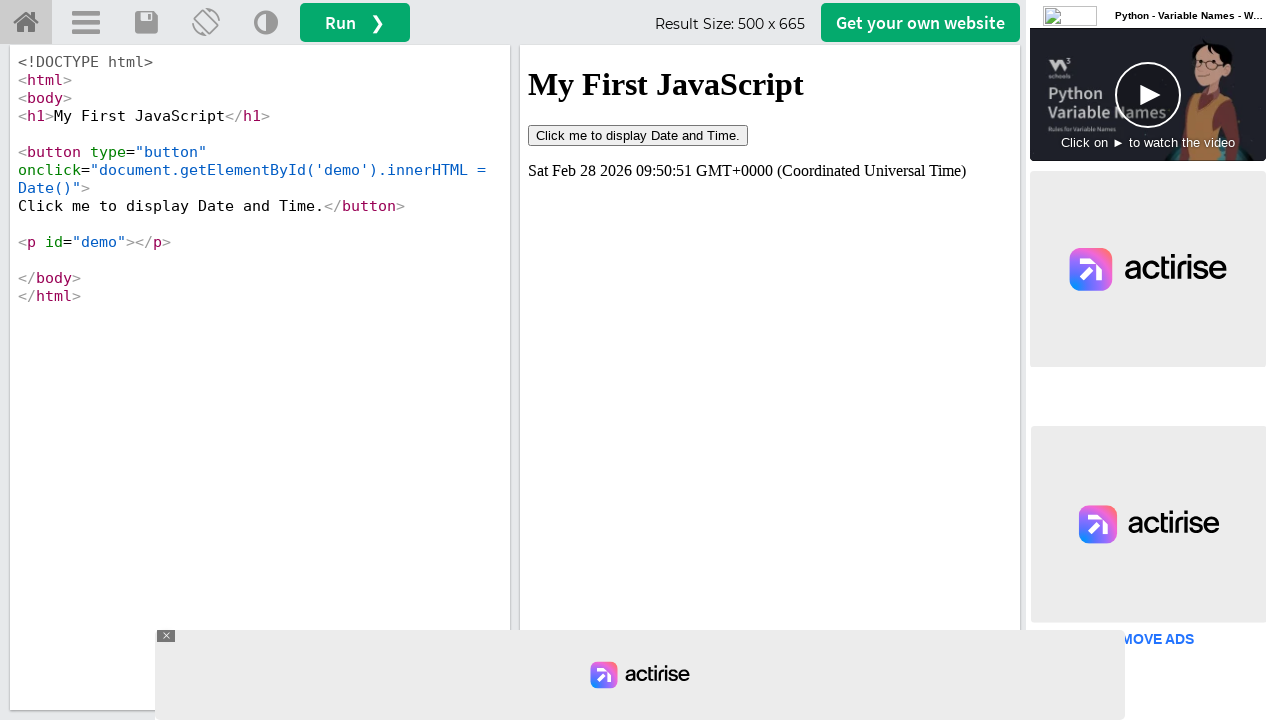

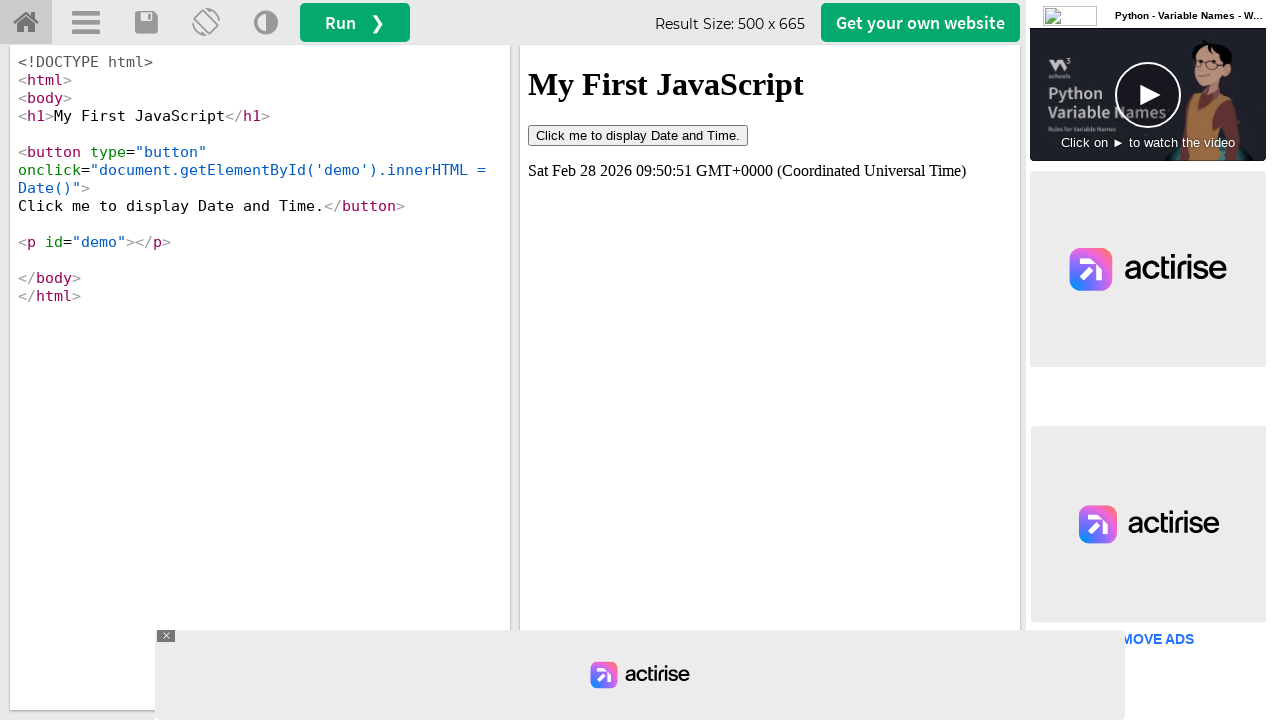